Tests navigation to all main sections of the DemoQA website by clicking category cards and verifying the URLs, then navigating back to the home page after each.

Starting URL: https://demoqa.com/

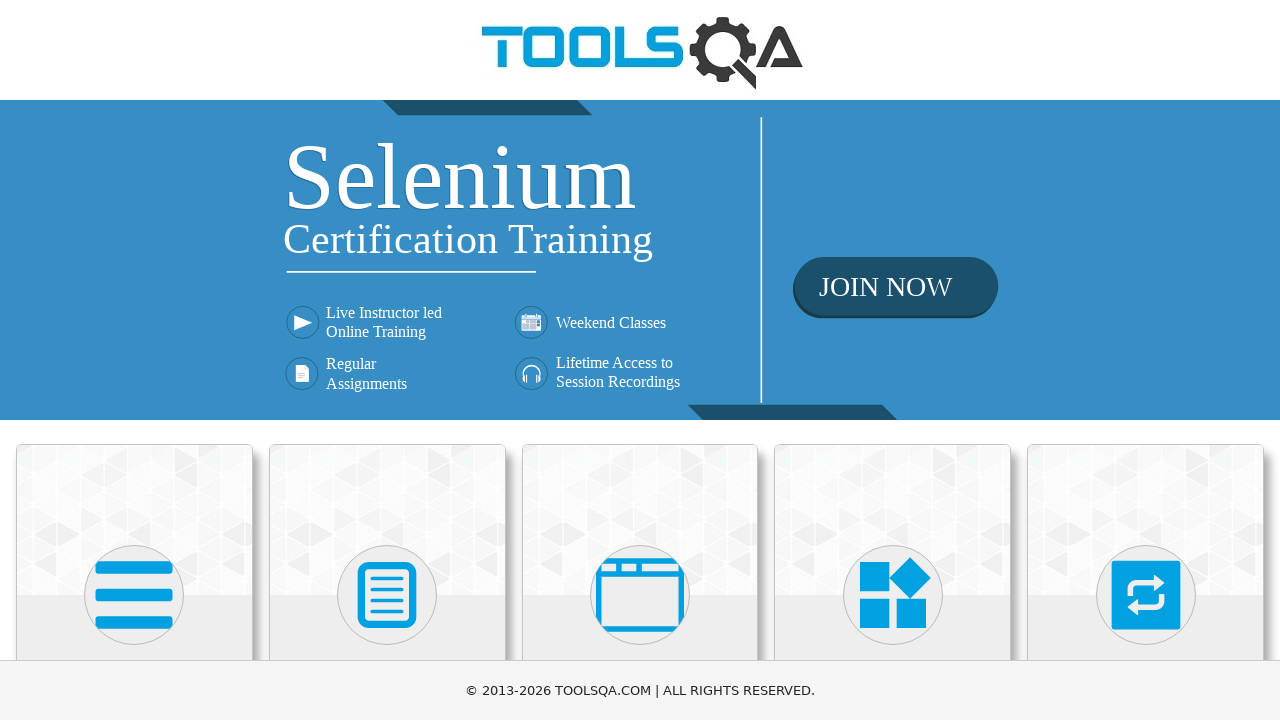

Clicked Elements category card at (134, 360) on text=Elements
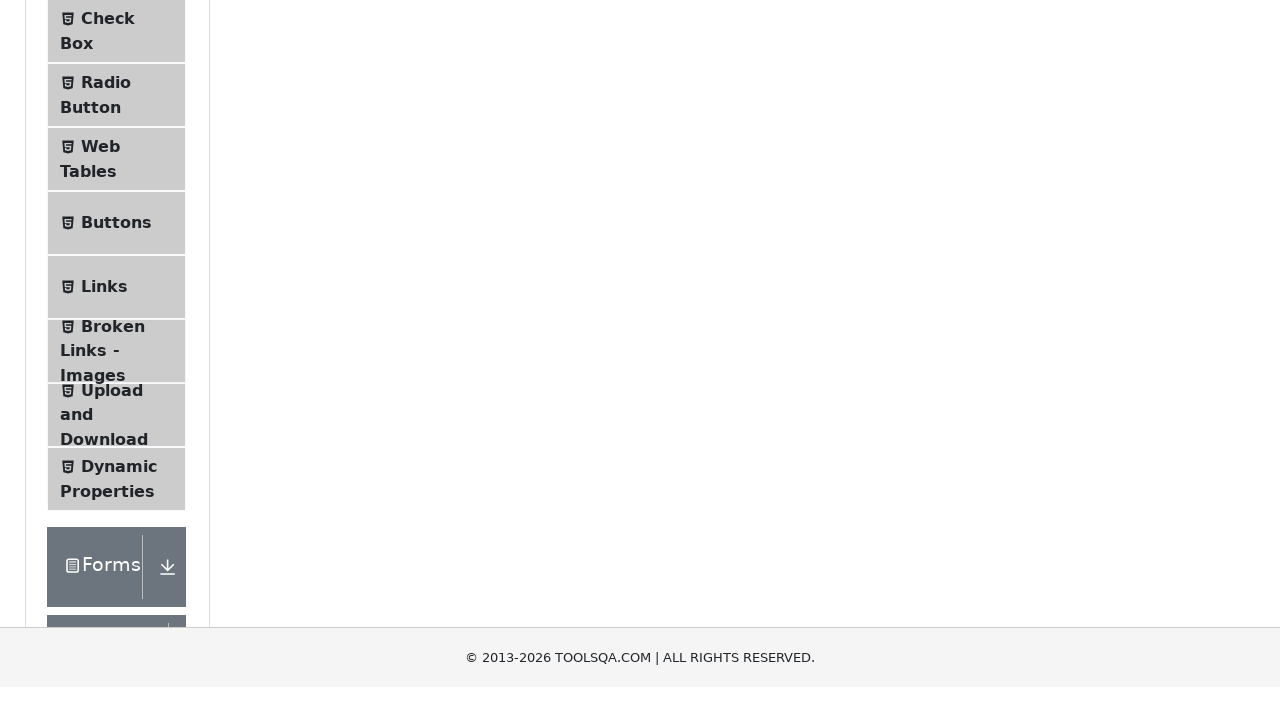

Elements page loaded and URL verified
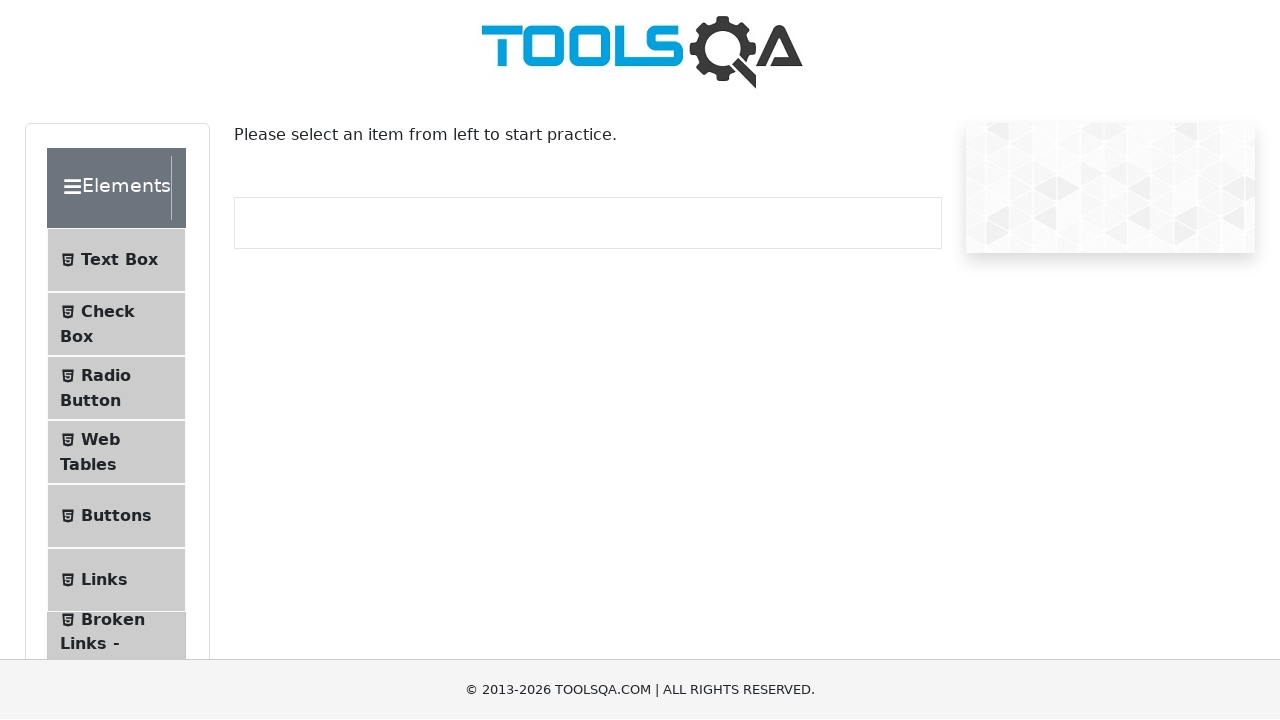

Asserted Elements URL is correct
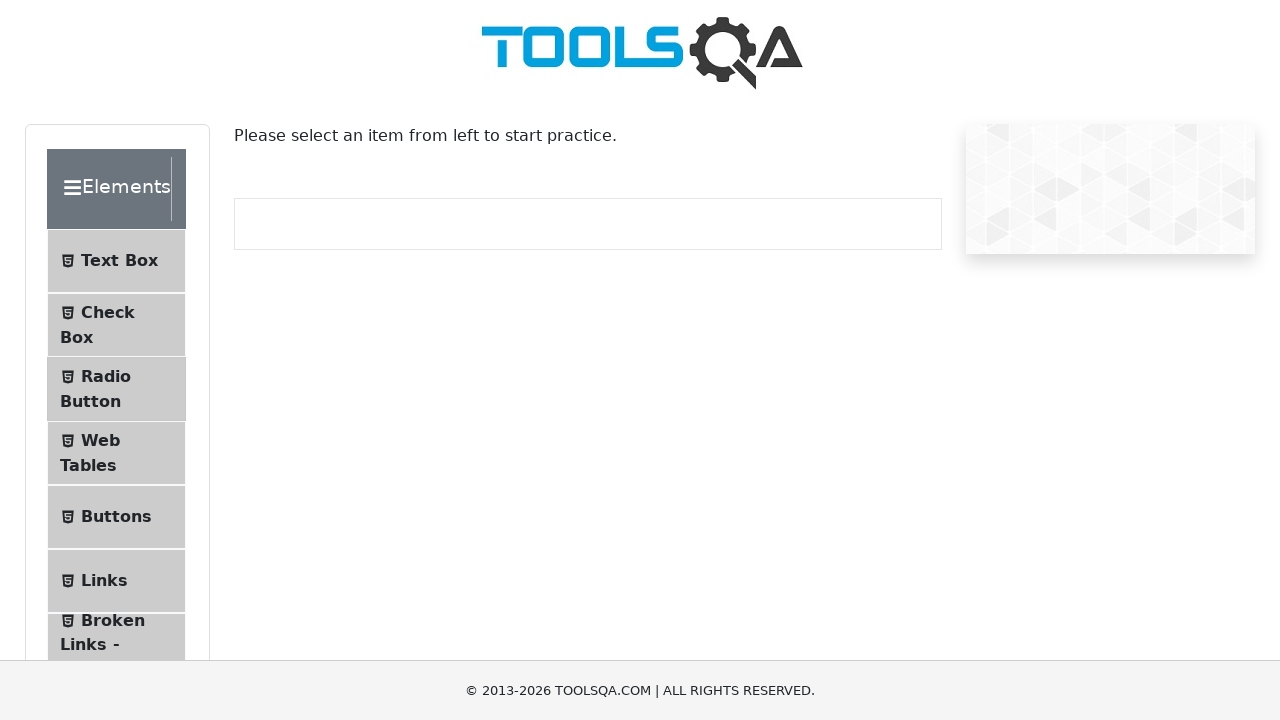

Navigated back to home page from Elements
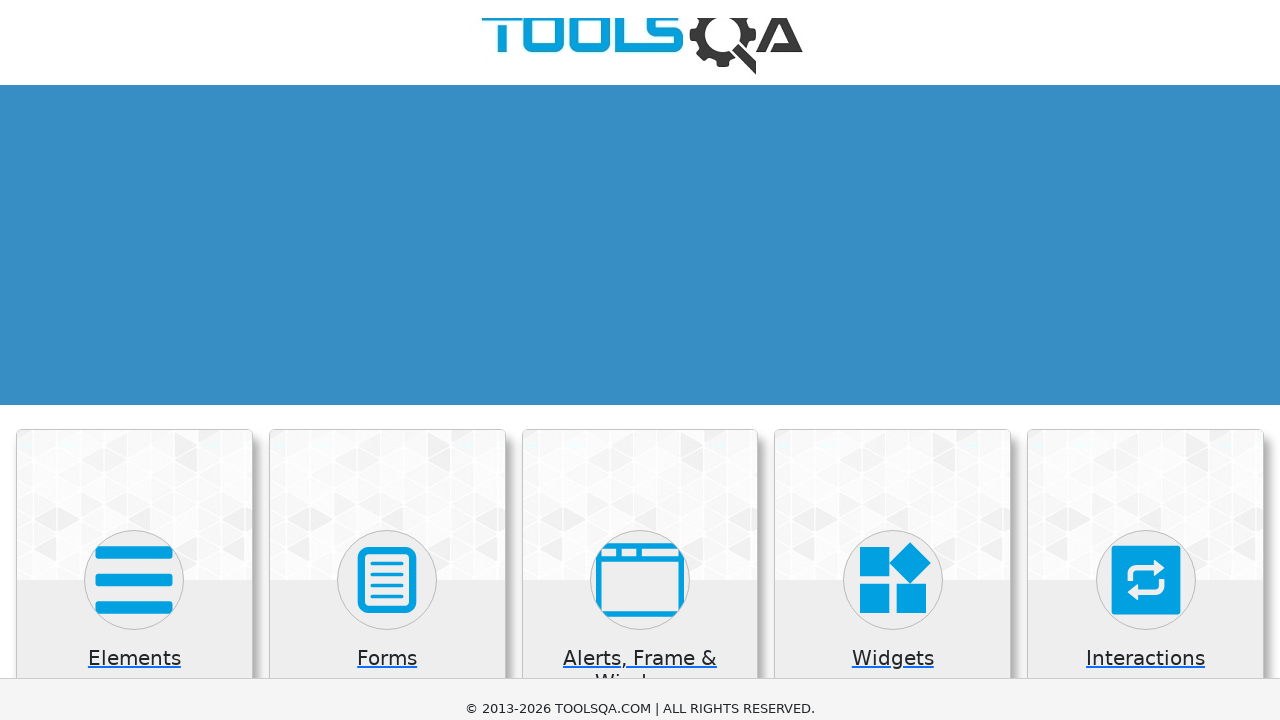

Clicked Forms category card at (387, 360) on text=Forms
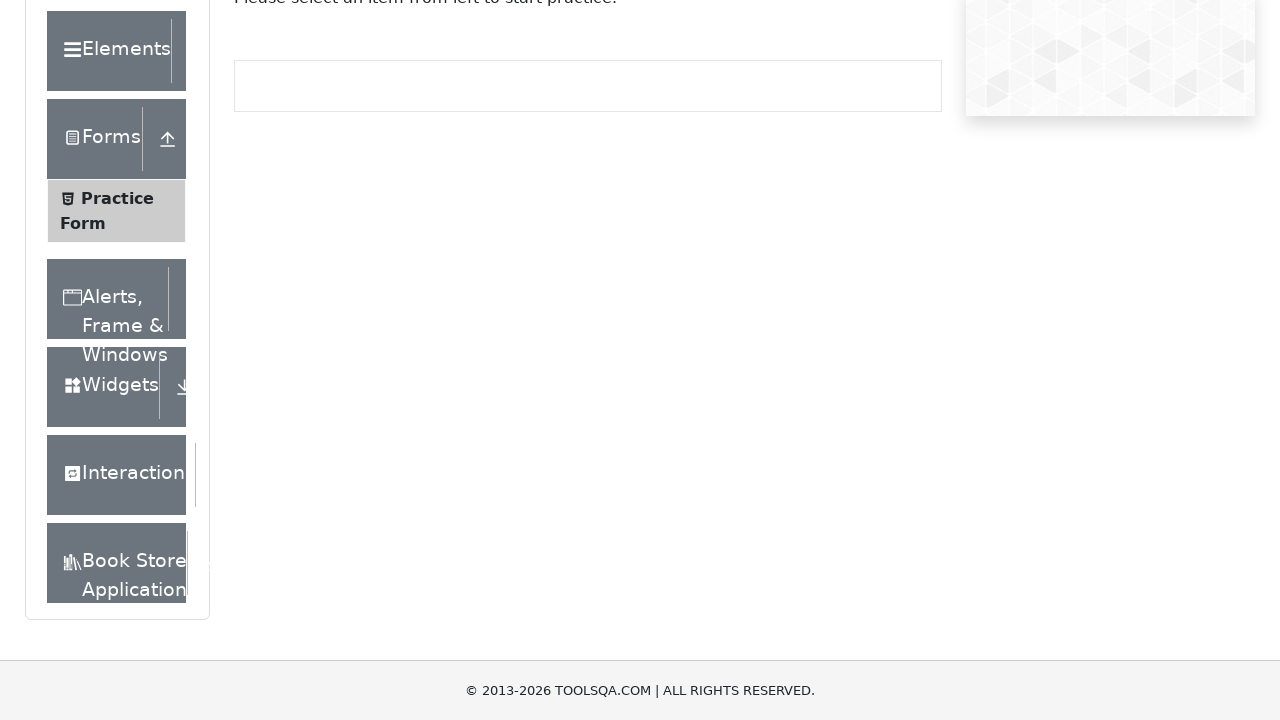

Forms page loaded and URL verified
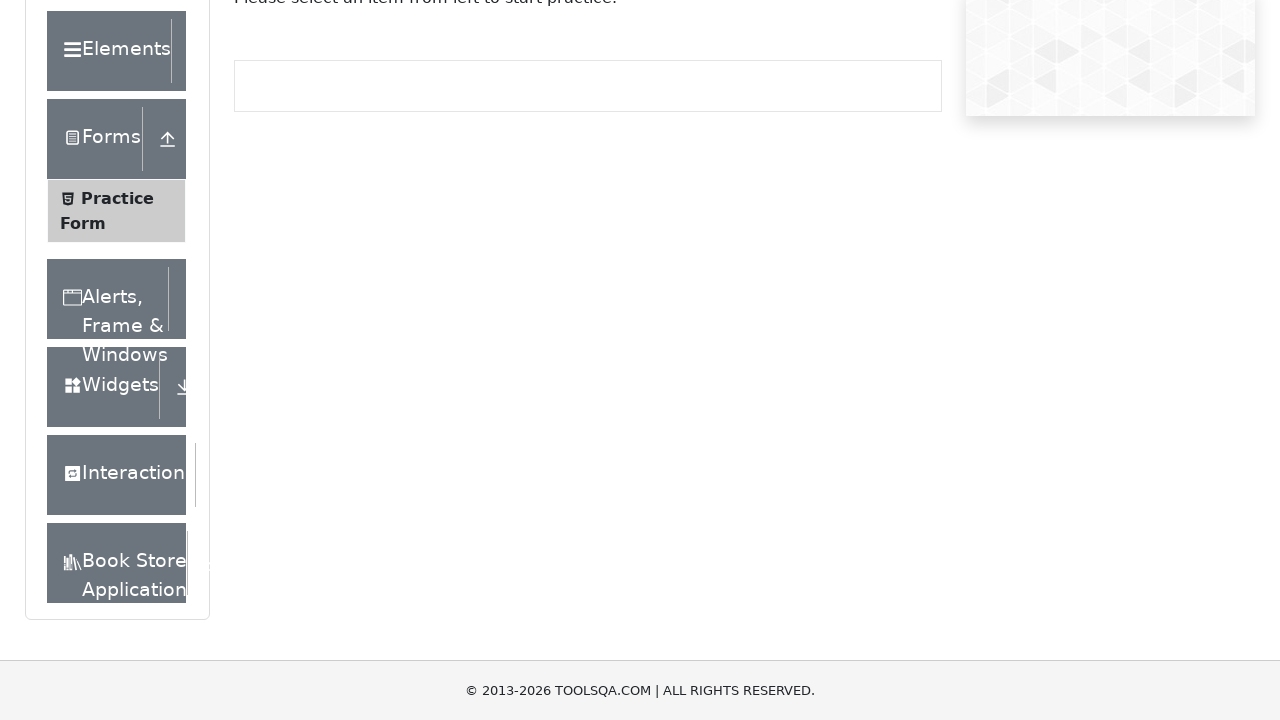

Asserted Forms URL is correct
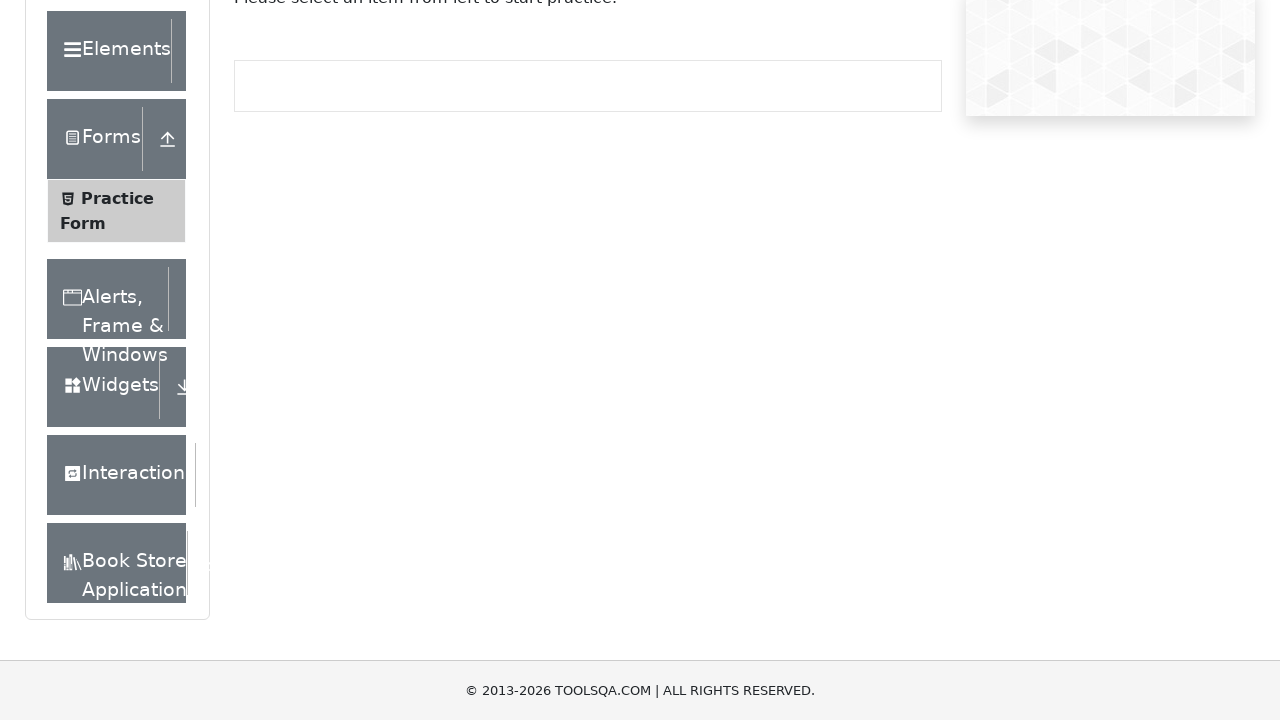

Navigated back to home page from Forms
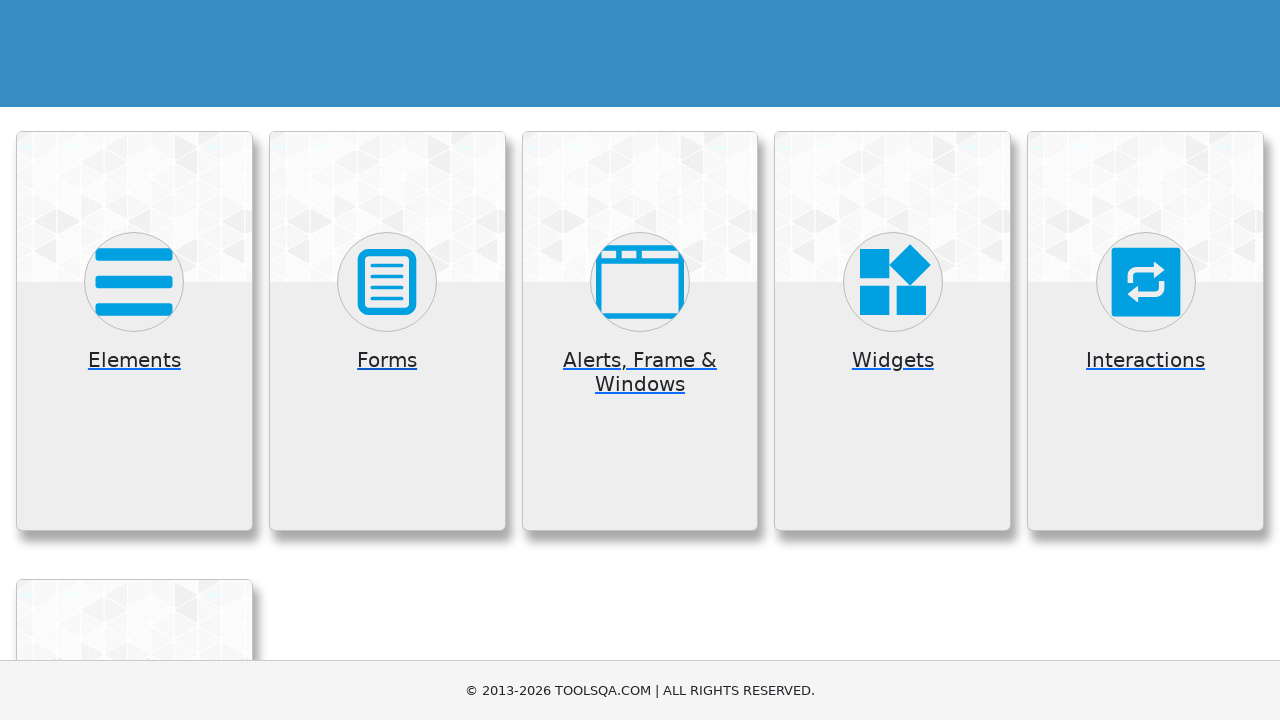

Clicked Alerts, Frame & Windows category card at (640, 372) on text=Alerts, Frame & Windows
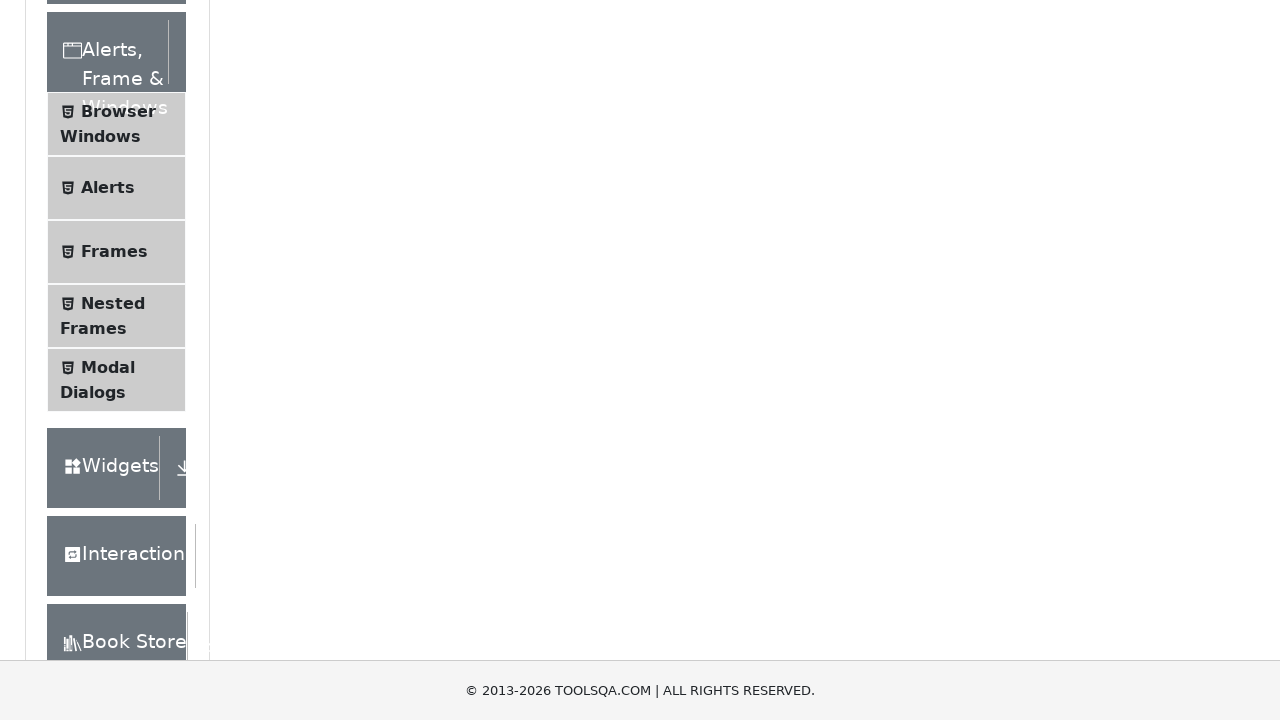

Alerts, Frame & Windows page loaded and URL verified
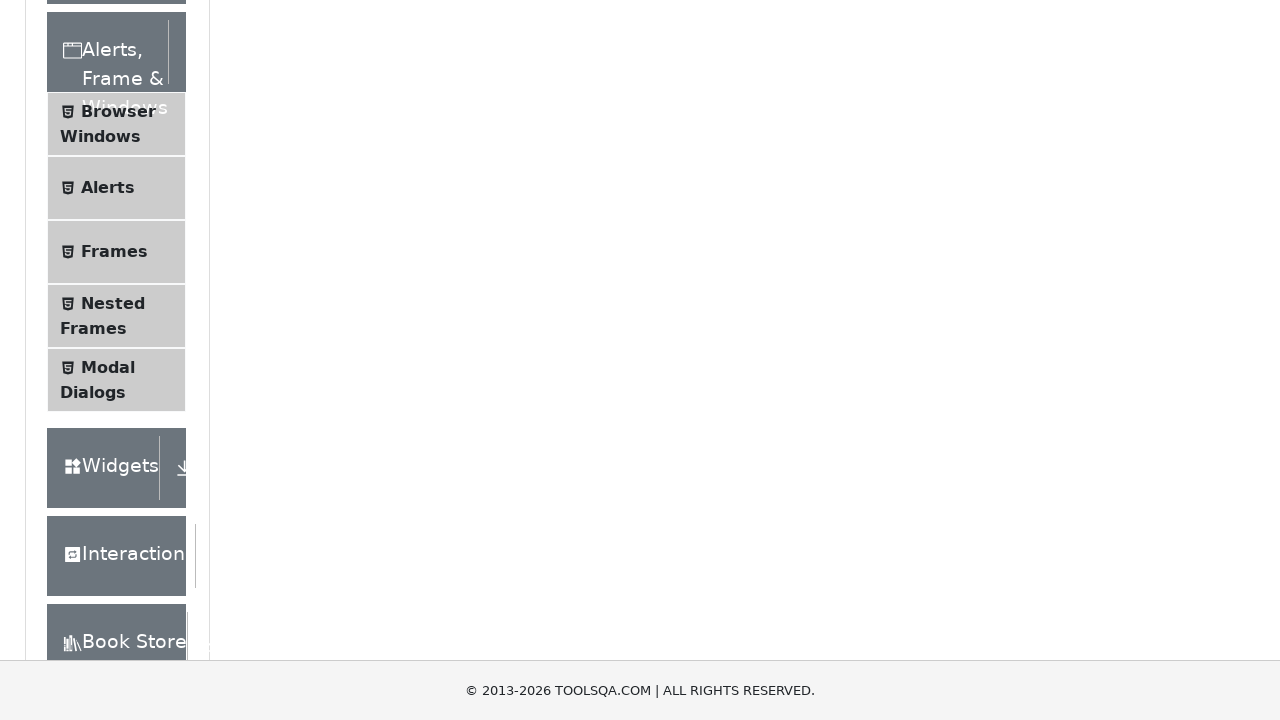

Asserted Alerts, Frame & Windows URL is correct
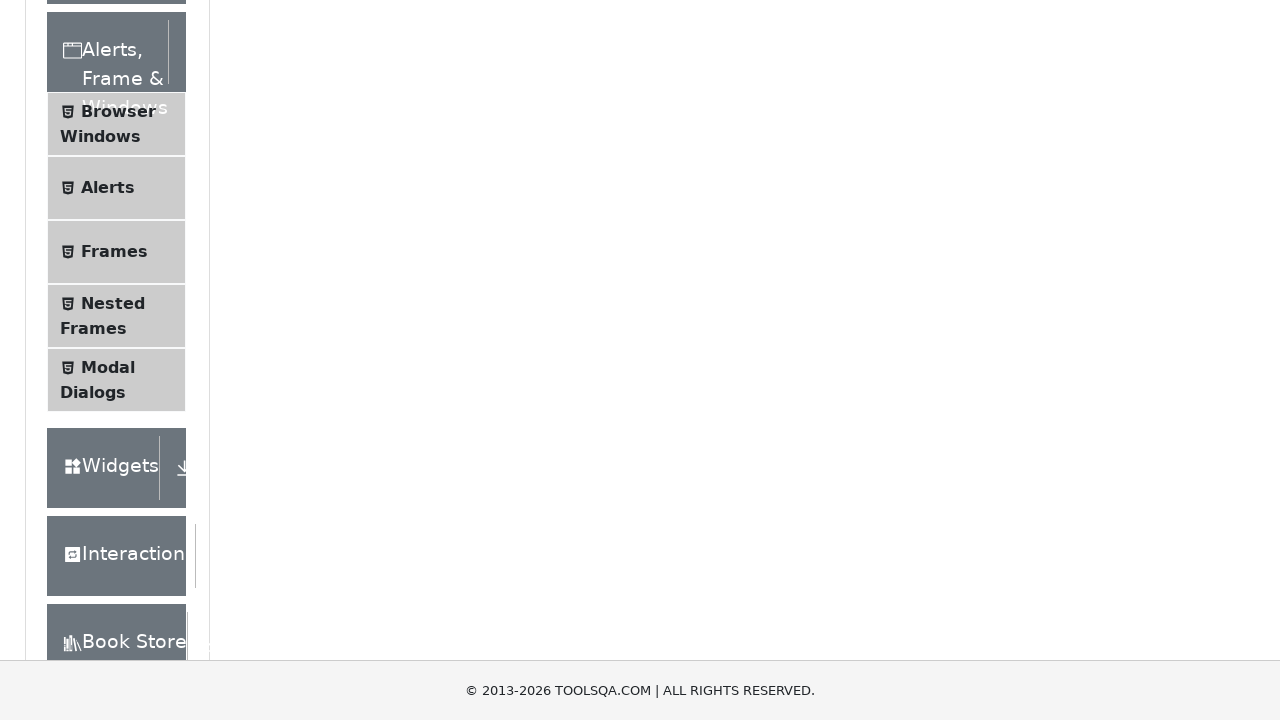

Navigated back to home page from Alerts, Frame & Windows
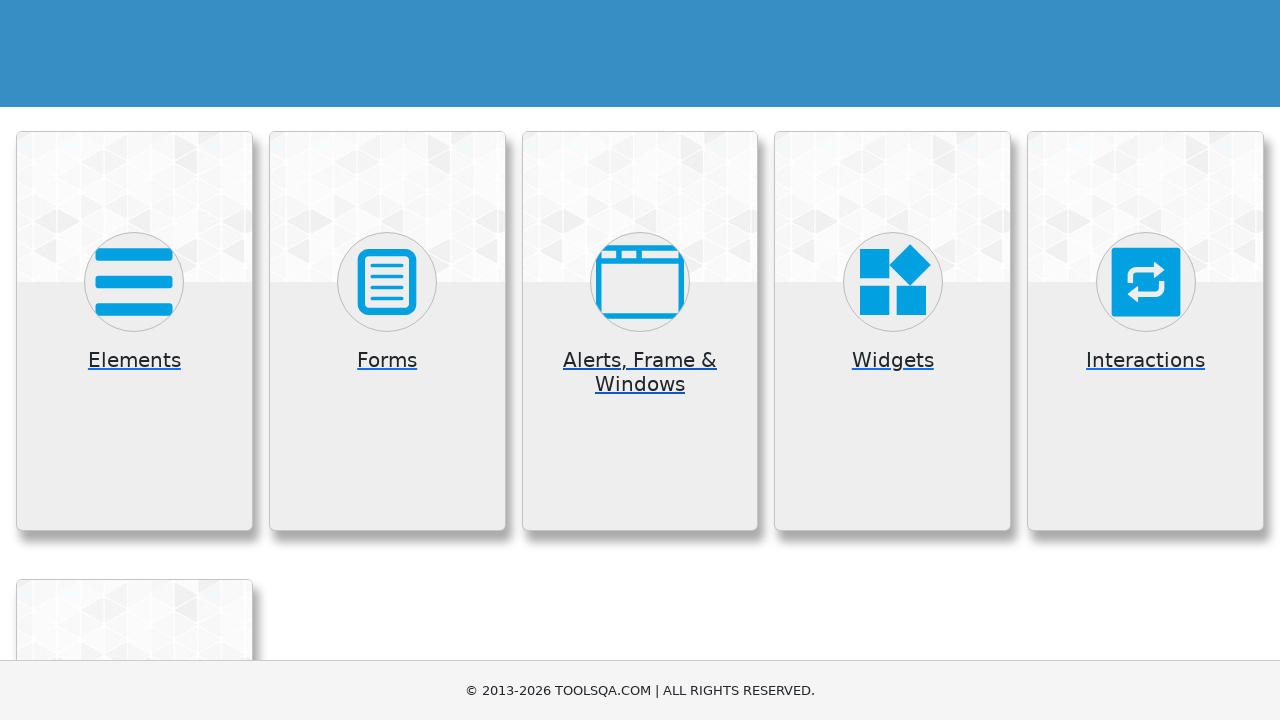

Clicked Widgets category card at (893, 360) on text=Widgets
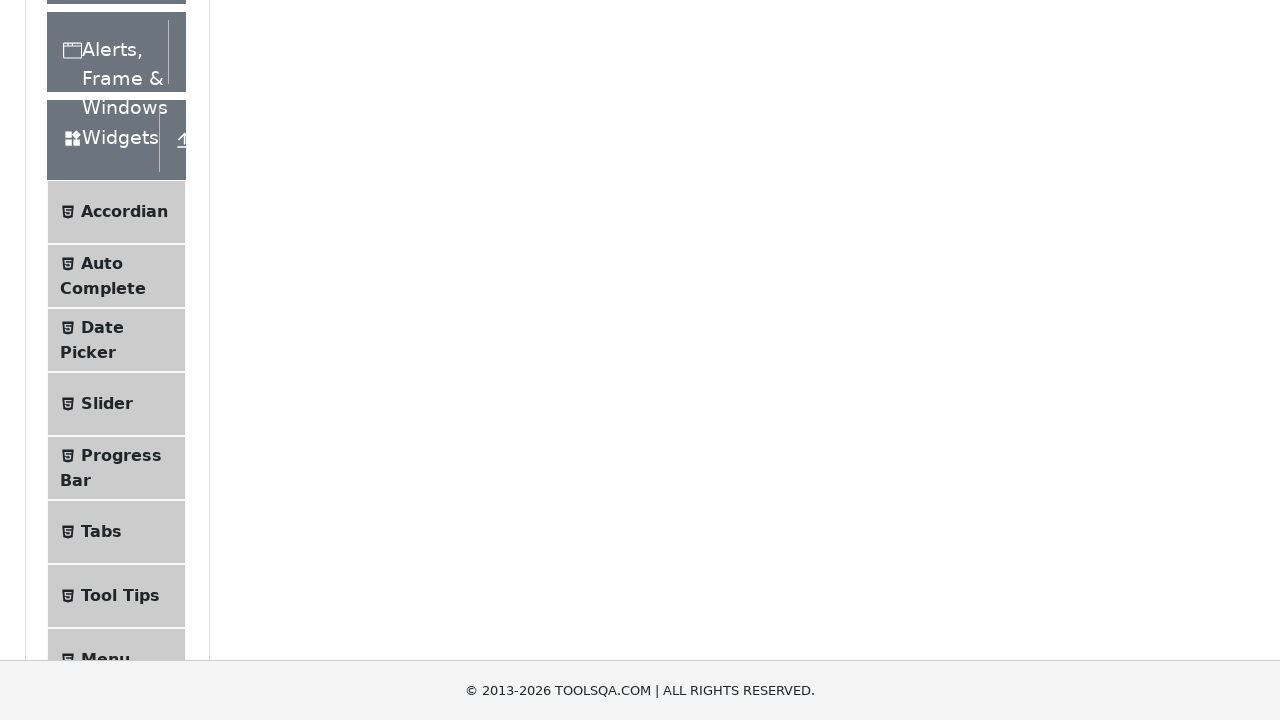

Widgets page loaded and URL verified
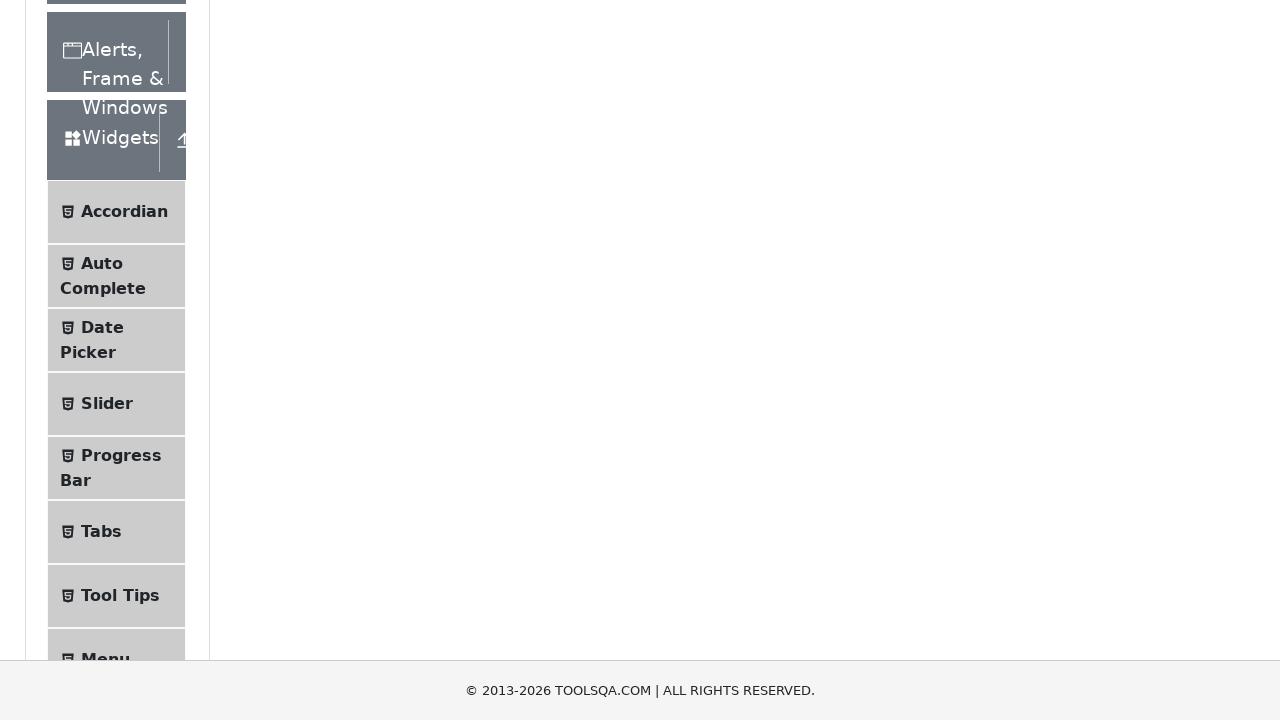

Asserted Widgets URL is correct
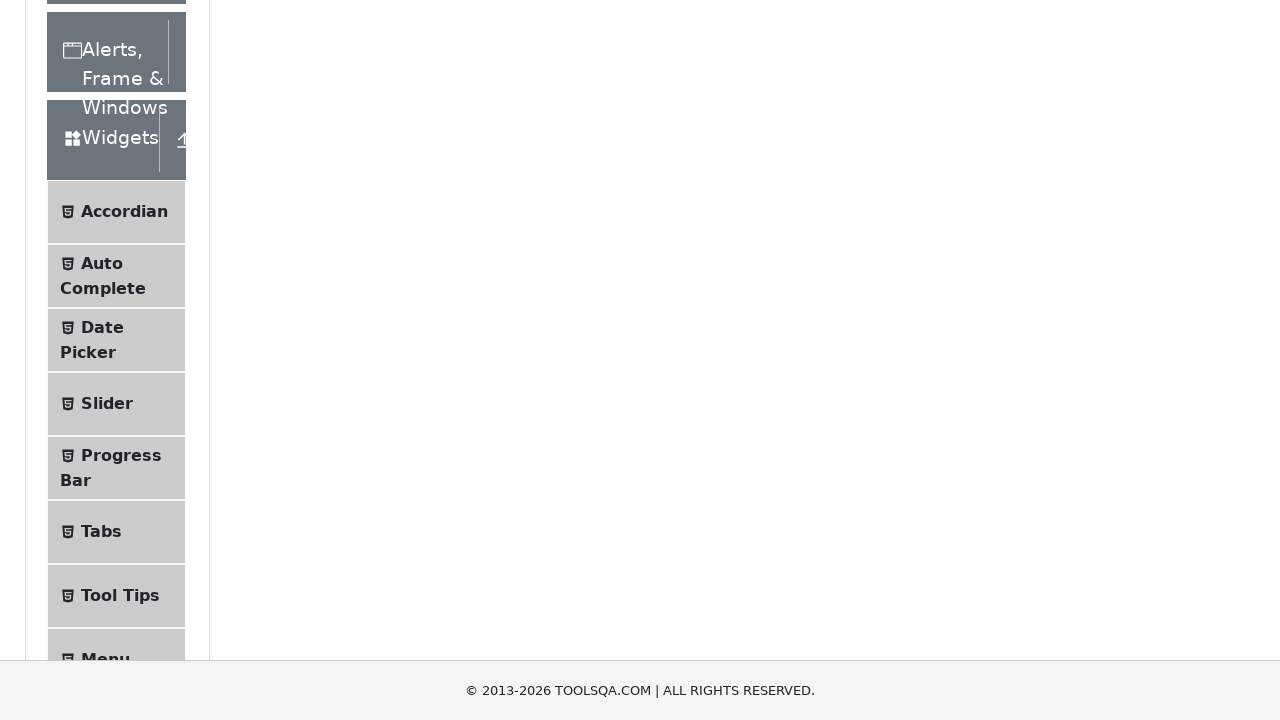

Navigated back to home page from Widgets
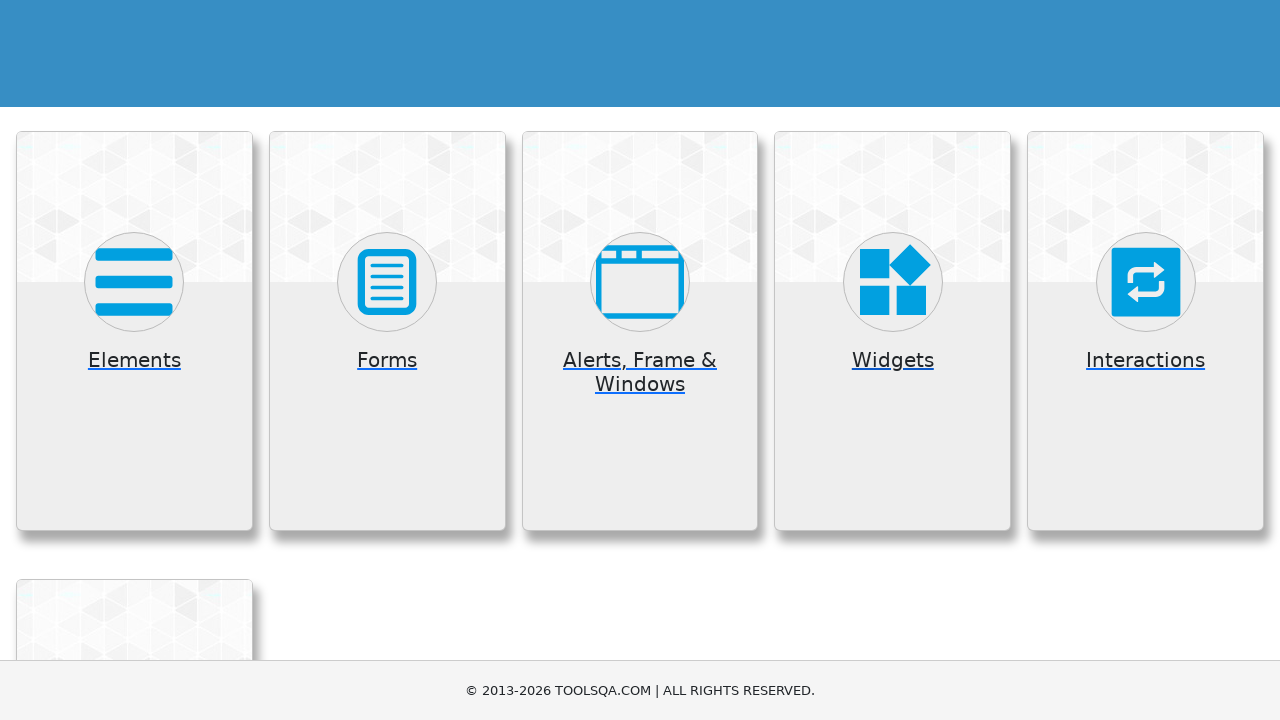

Clicked Interactions category card at (1146, 360) on text=Interactions
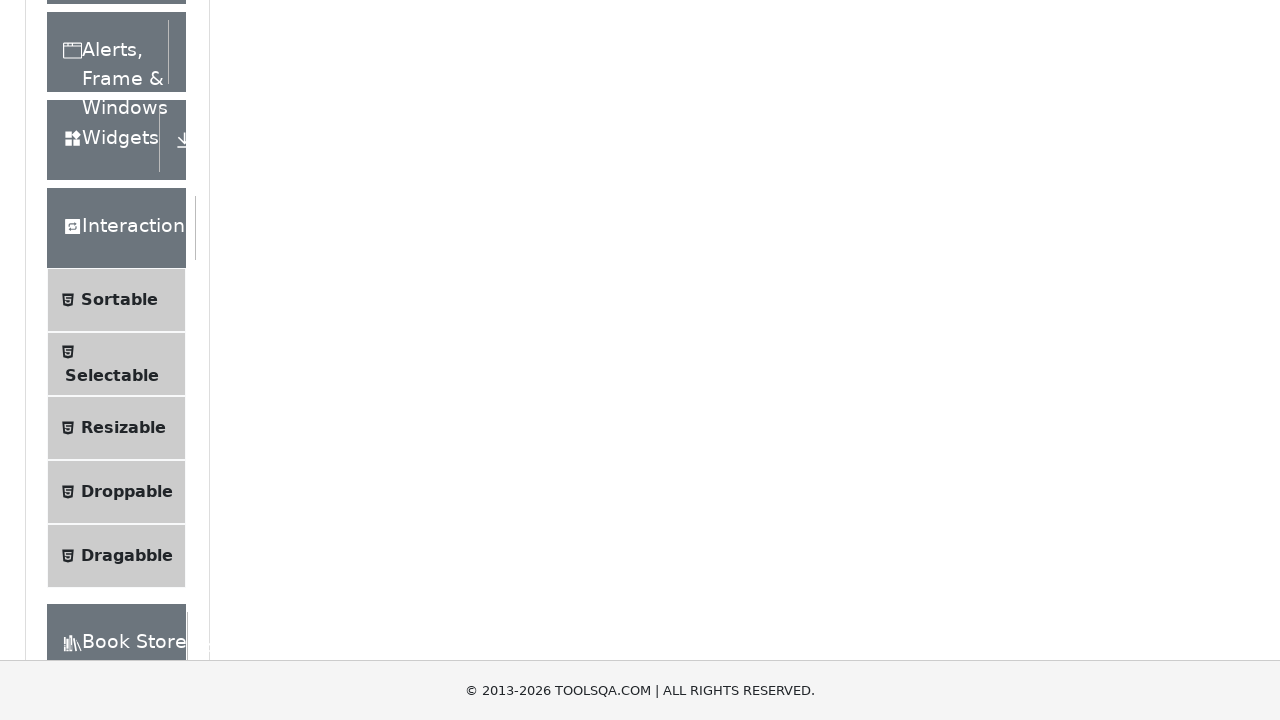

Interactions page loaded and URL verified
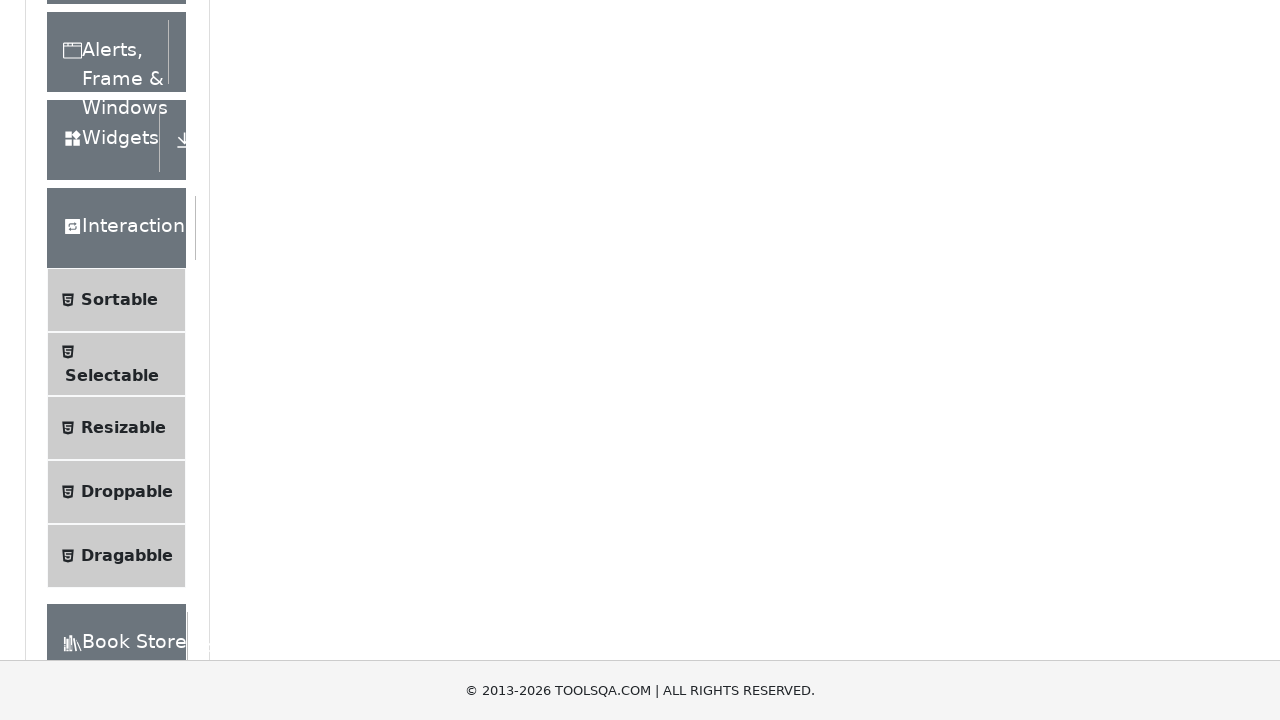

Asserted Interactions URL is correct
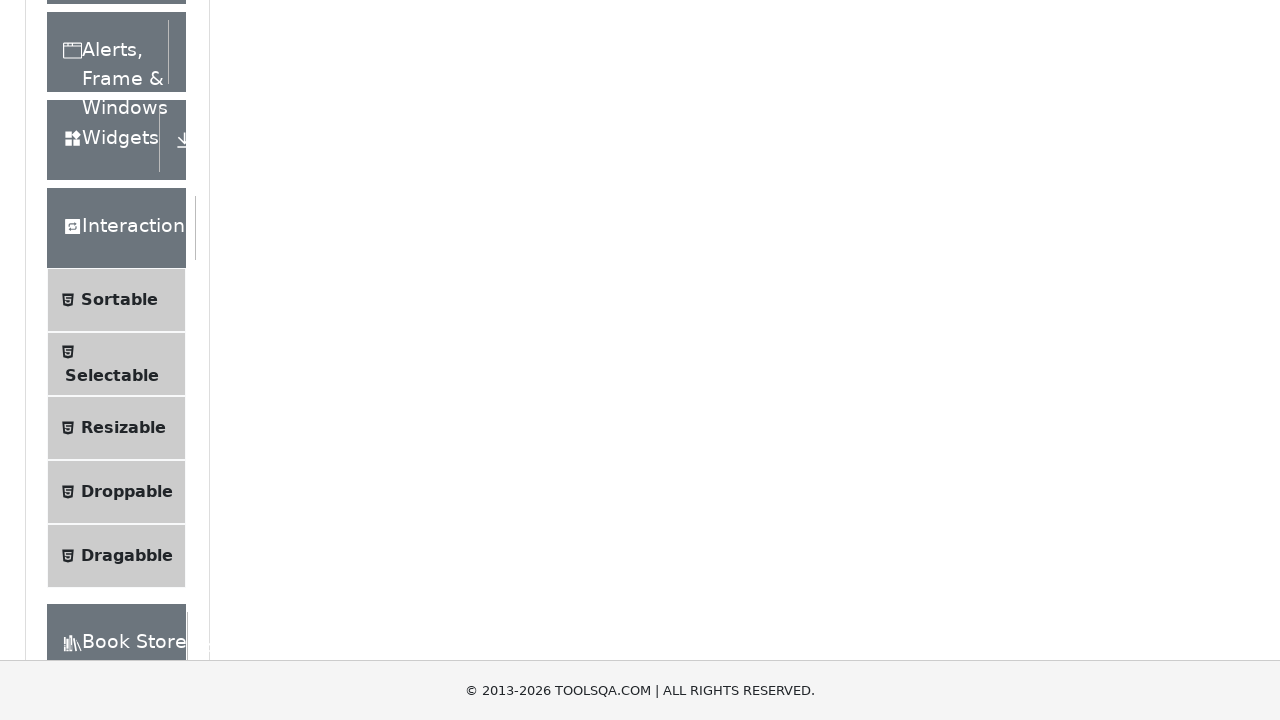

Navigated back to home page from Interactions
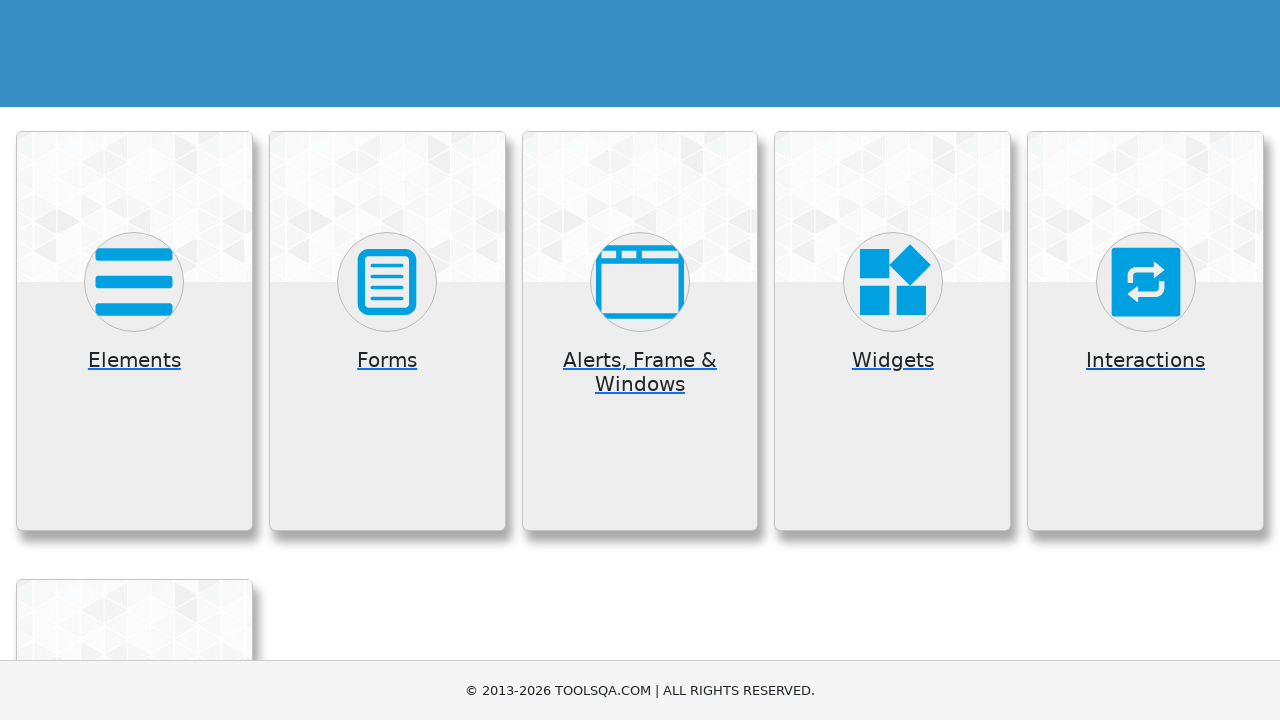

Clicked Book Store Application category card at (134, 461) on text=Book Store Application
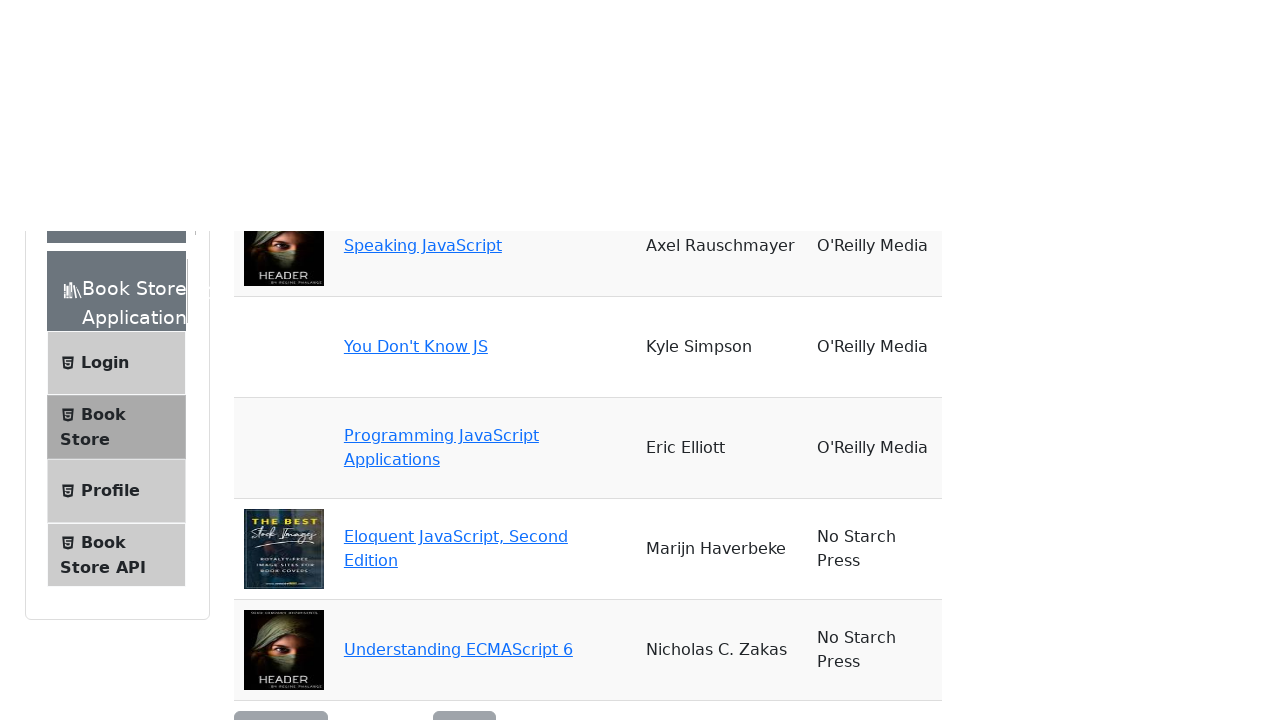

Book Store Application page loaded and URL verified
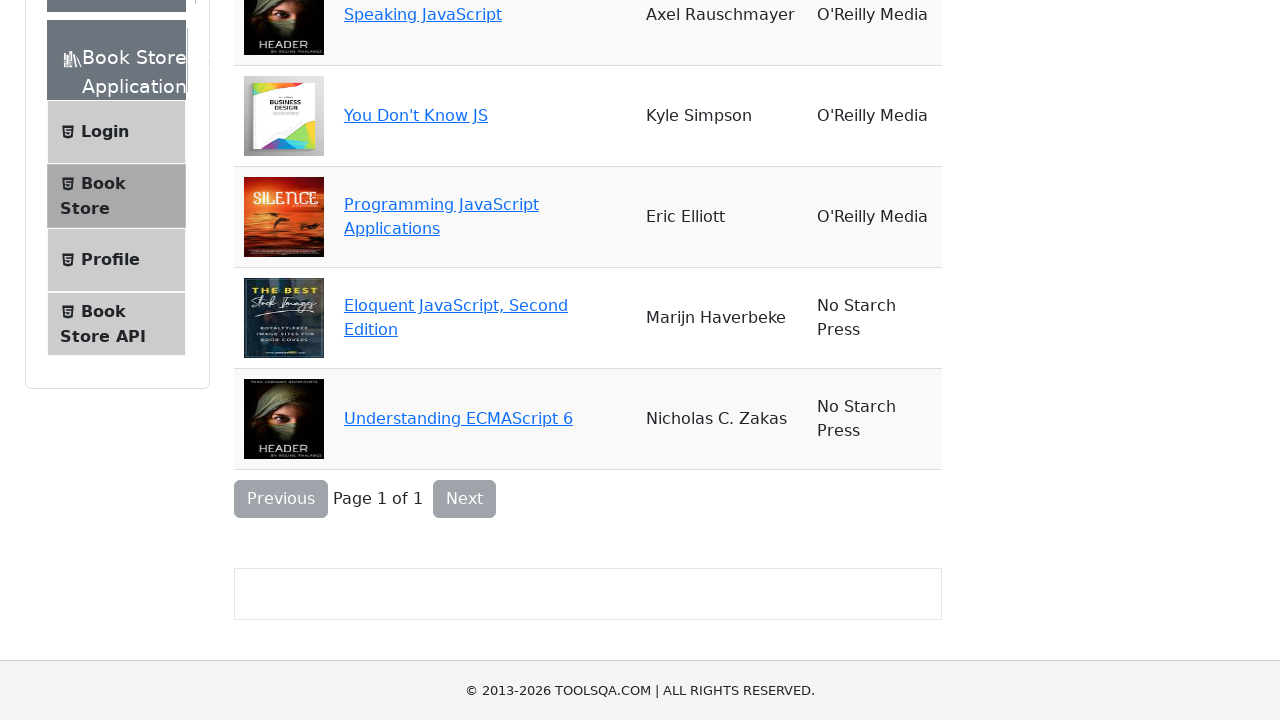

Asserted Book Store Application URL is correct
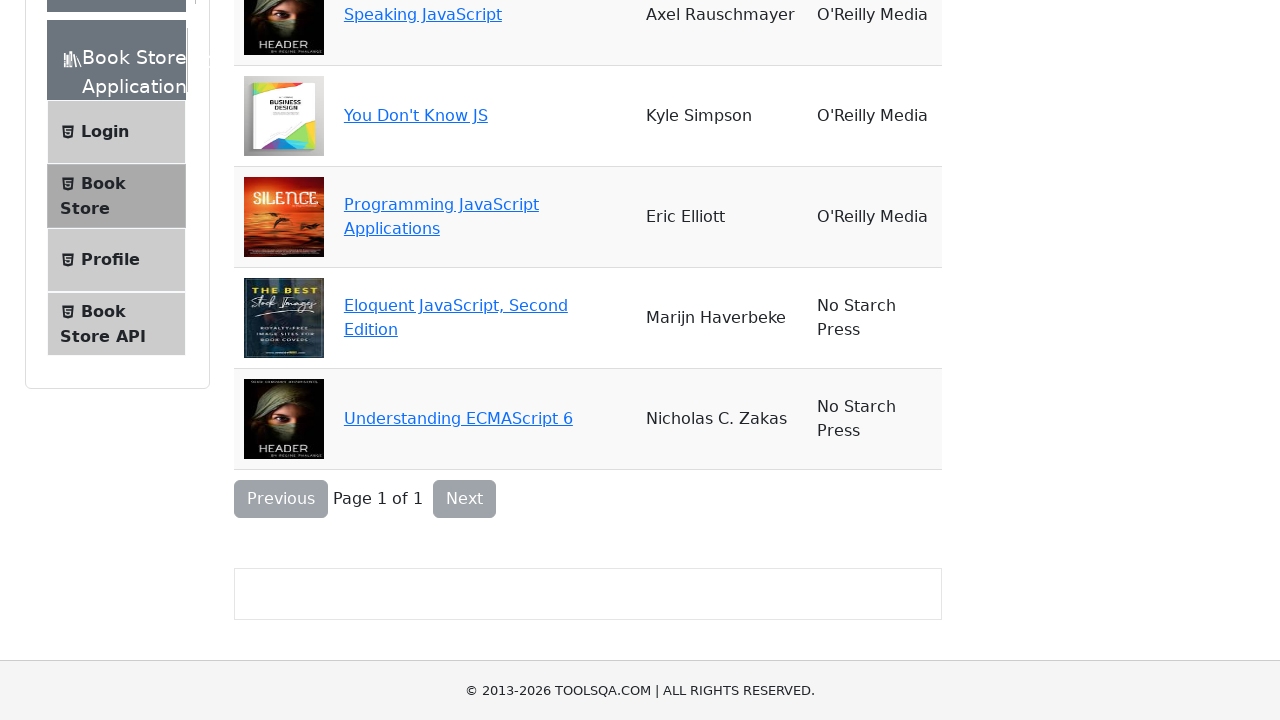

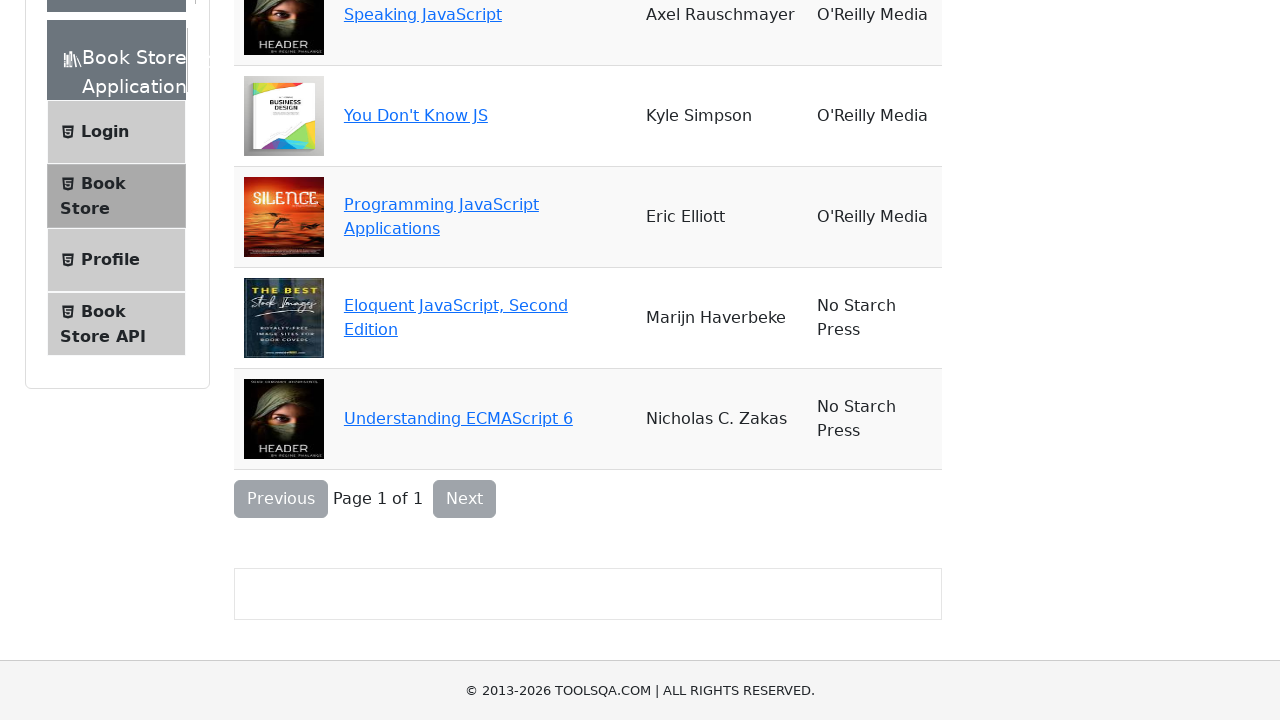